Tests calendar date input functionality by entering a date value directly into a date picker field and clicking on the page heading

Starting URL: http://seleniumpractise.blogspot.com/2016/08/how-to-handle-calendar-in-selenium.html

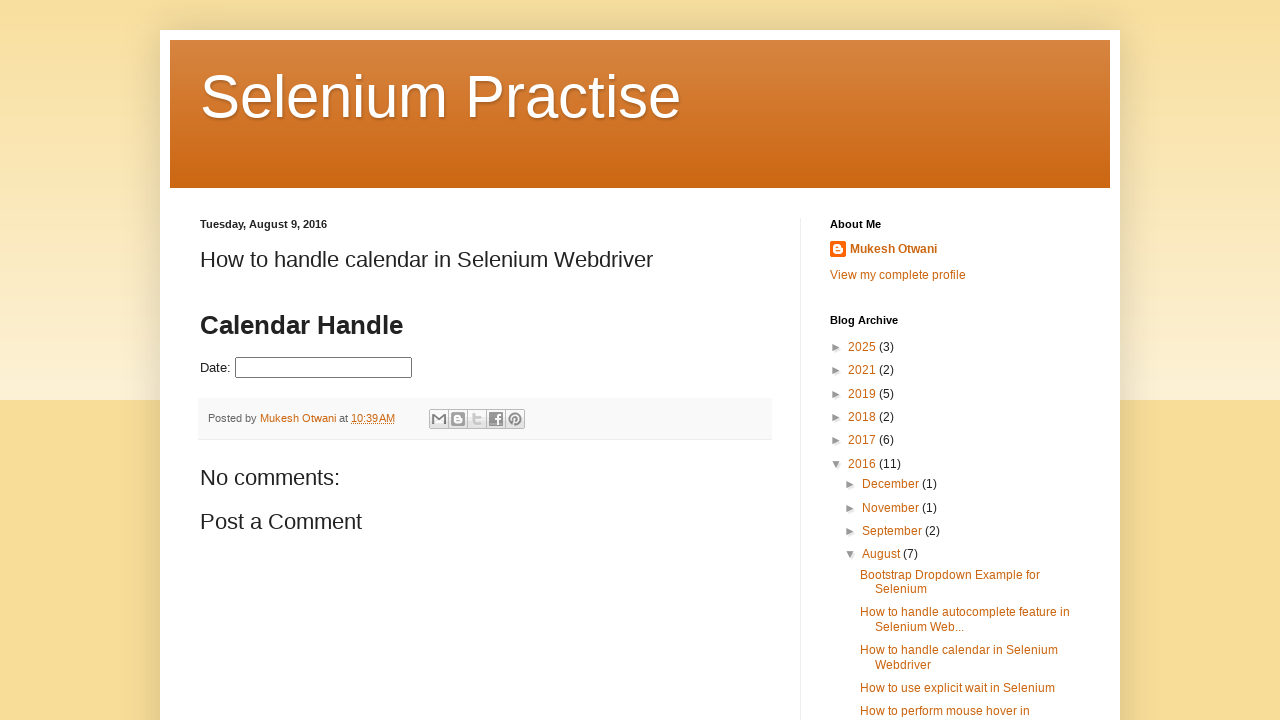

Filled date picker field with '05/13/2024' on input#datepicker
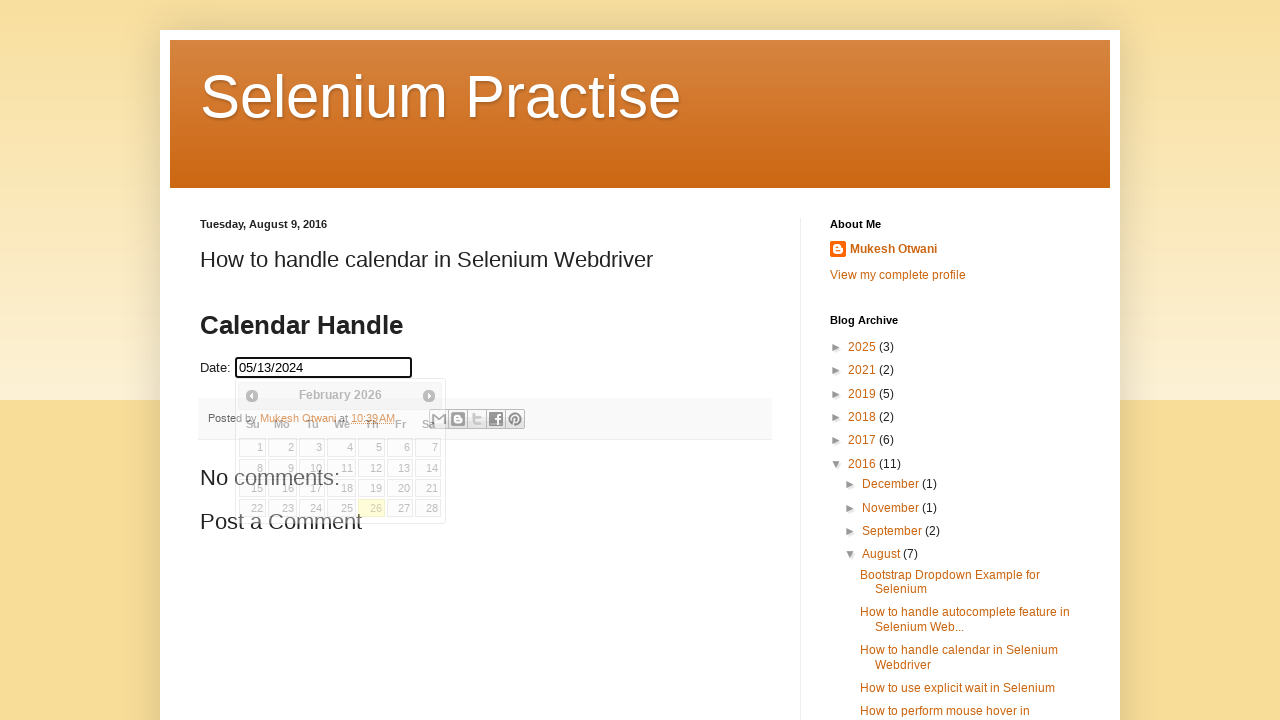

Clicked on 'Calendar' heading to confirm date selection at (485, 326) on h1:has-text('Calendar')
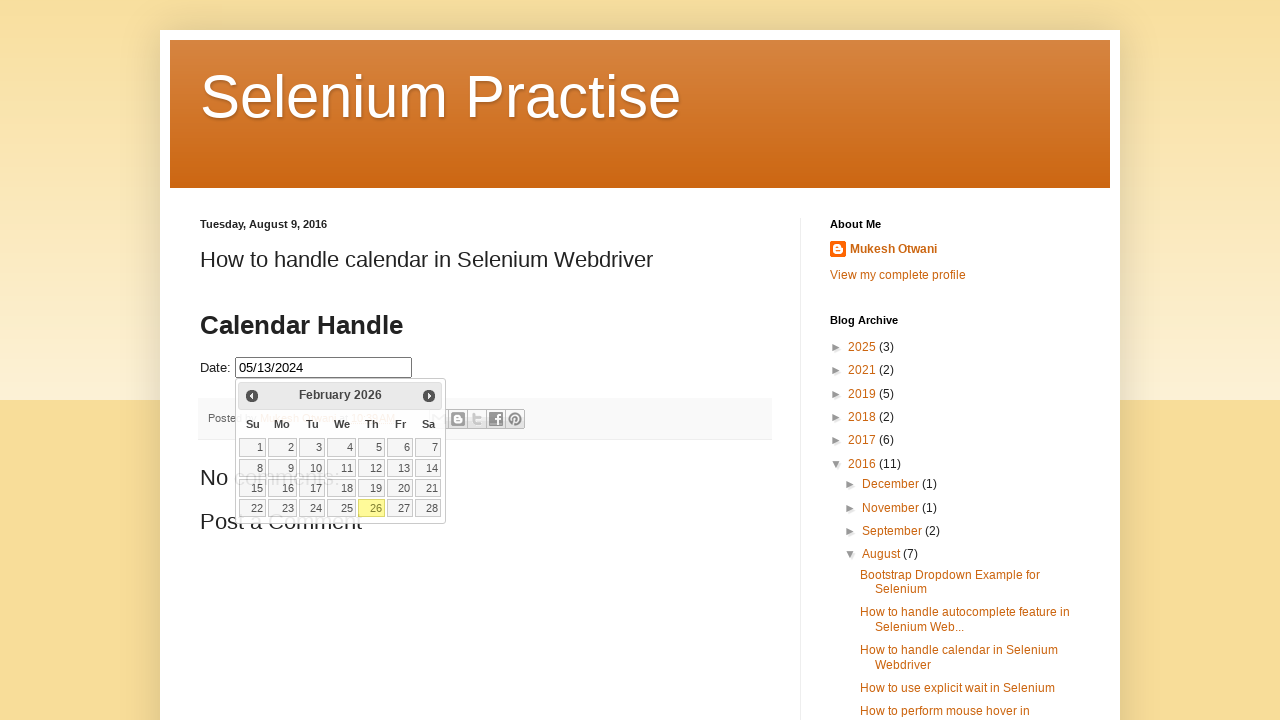

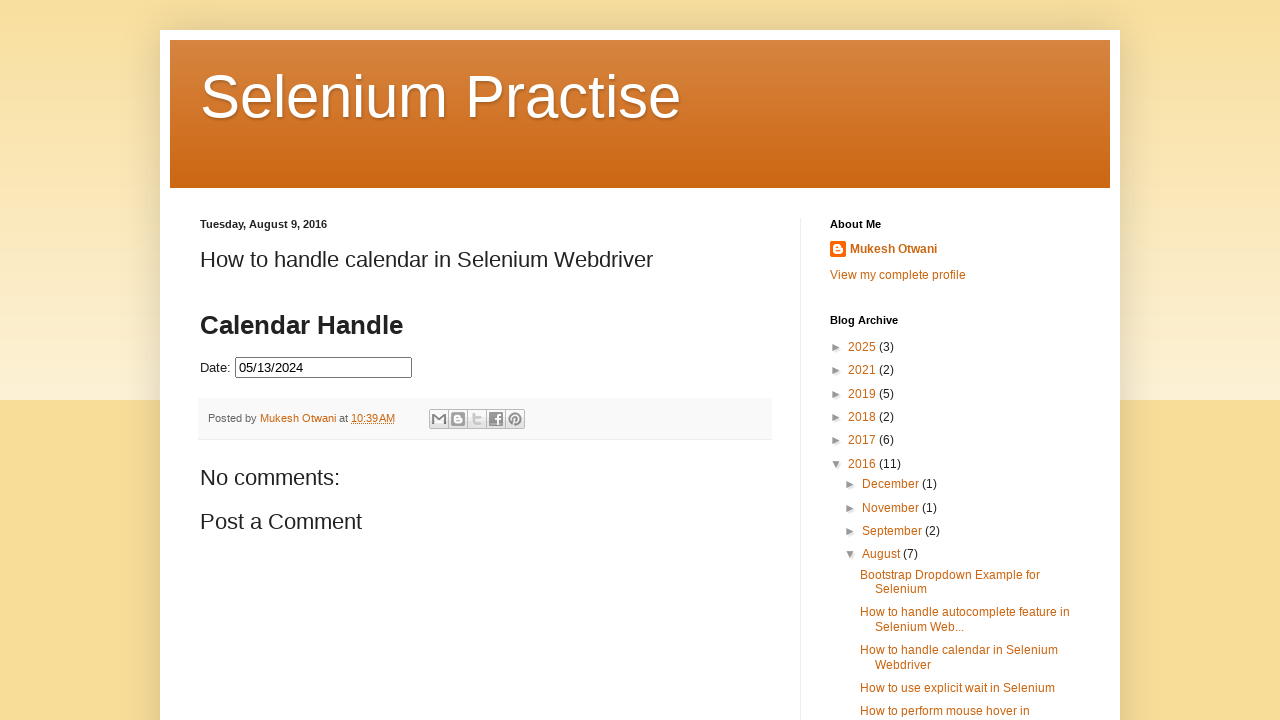